Tests marking all todo items as completed using the toggle-all checkbox

Starting URL: https://demo.playwright.dev/todomvc

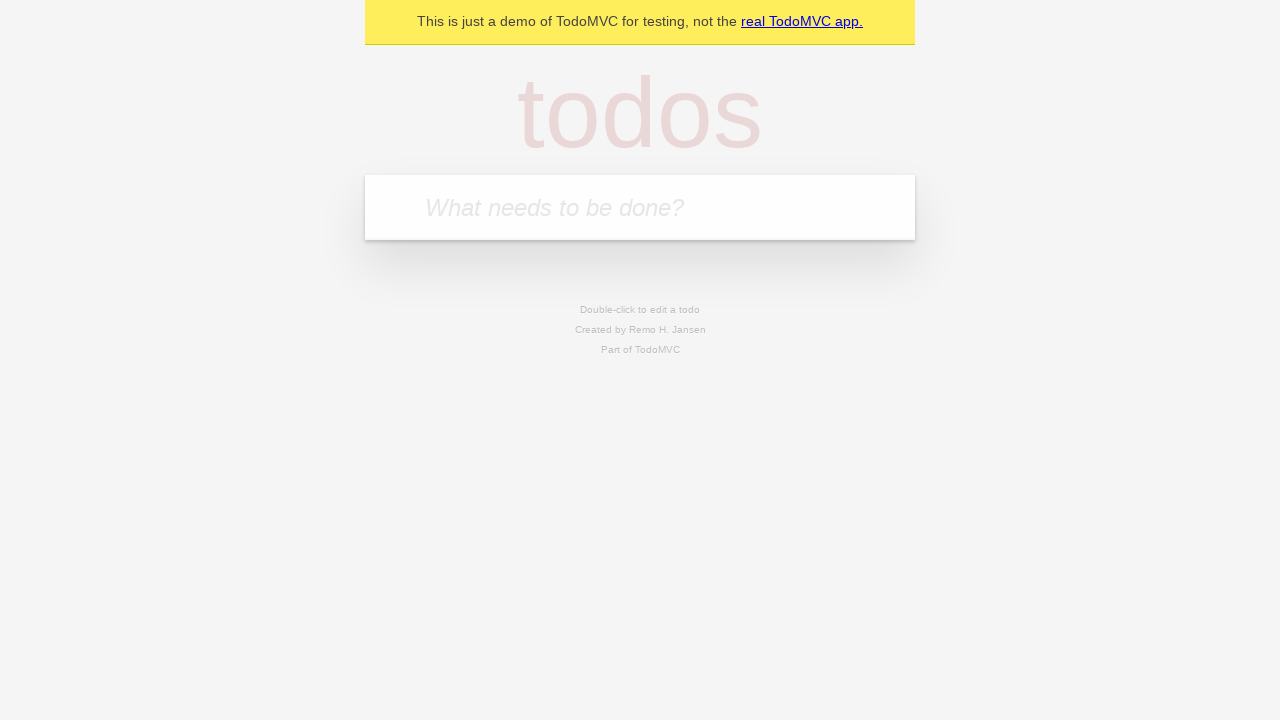

Navigated to TodoMVC demo page
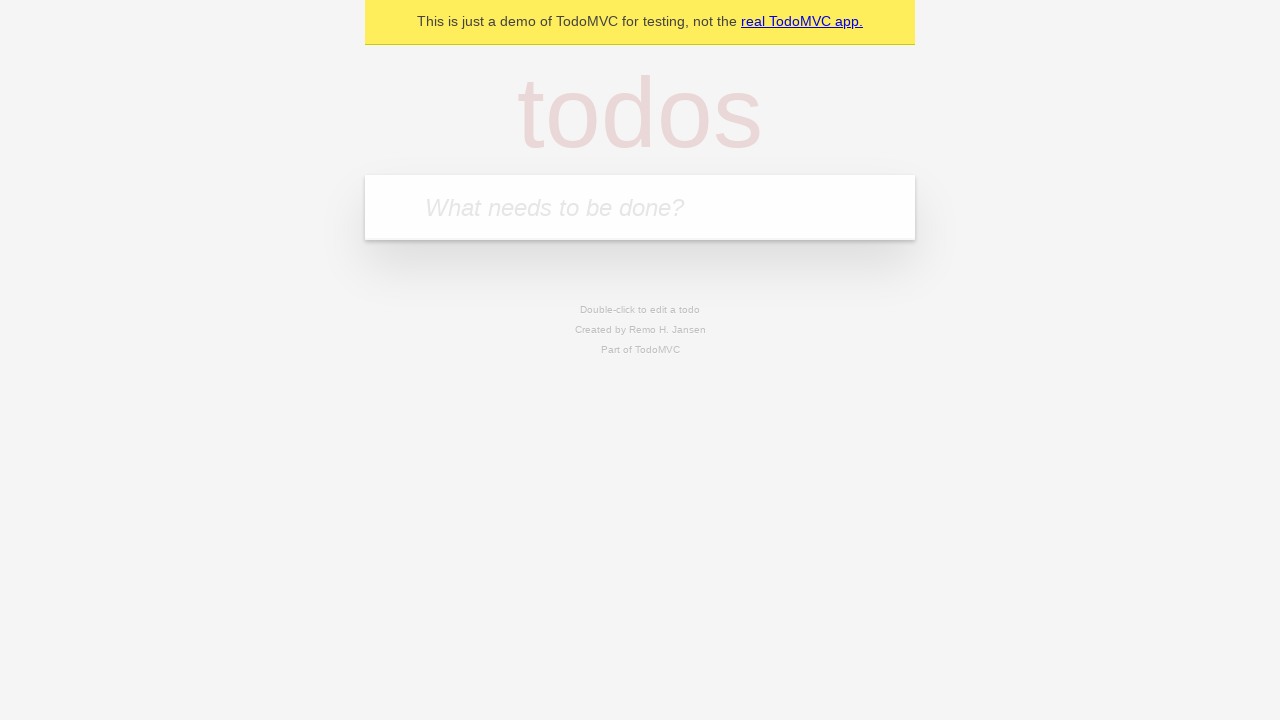

Located the todo input field
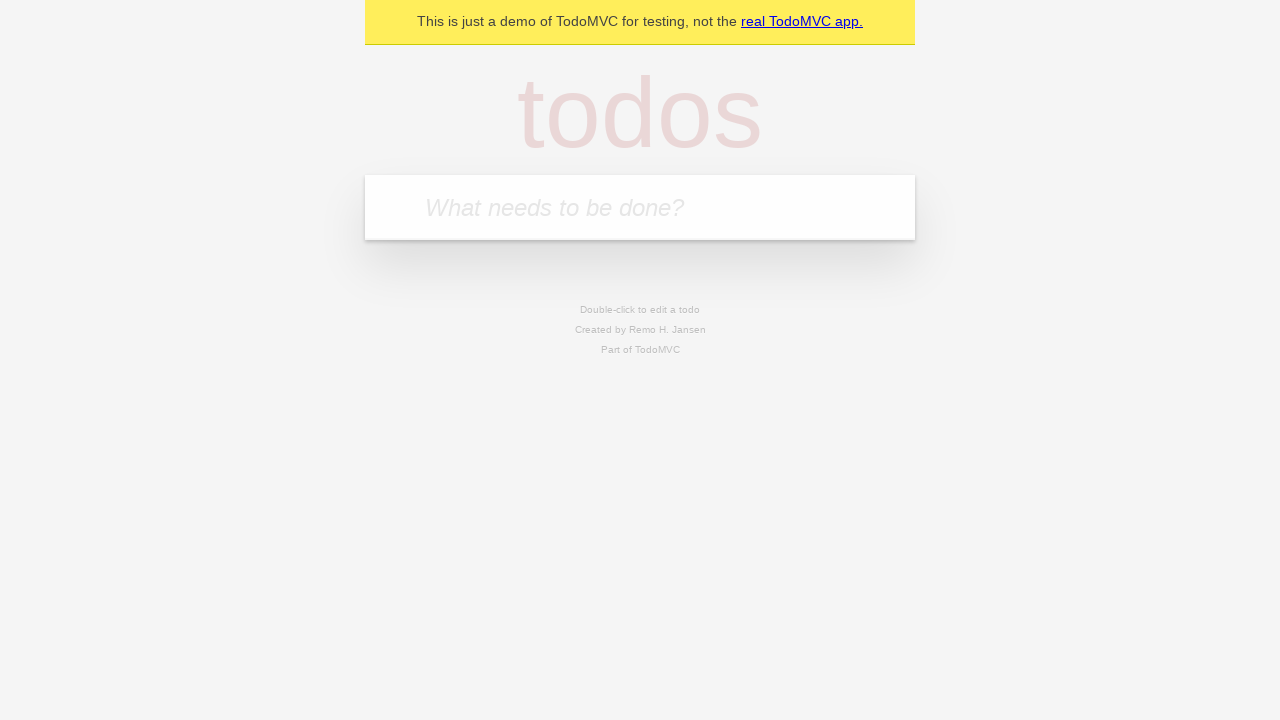

Filled todo input with 'buy some cheese' on internal:attr=[placeholder="What needs to be done?"i]
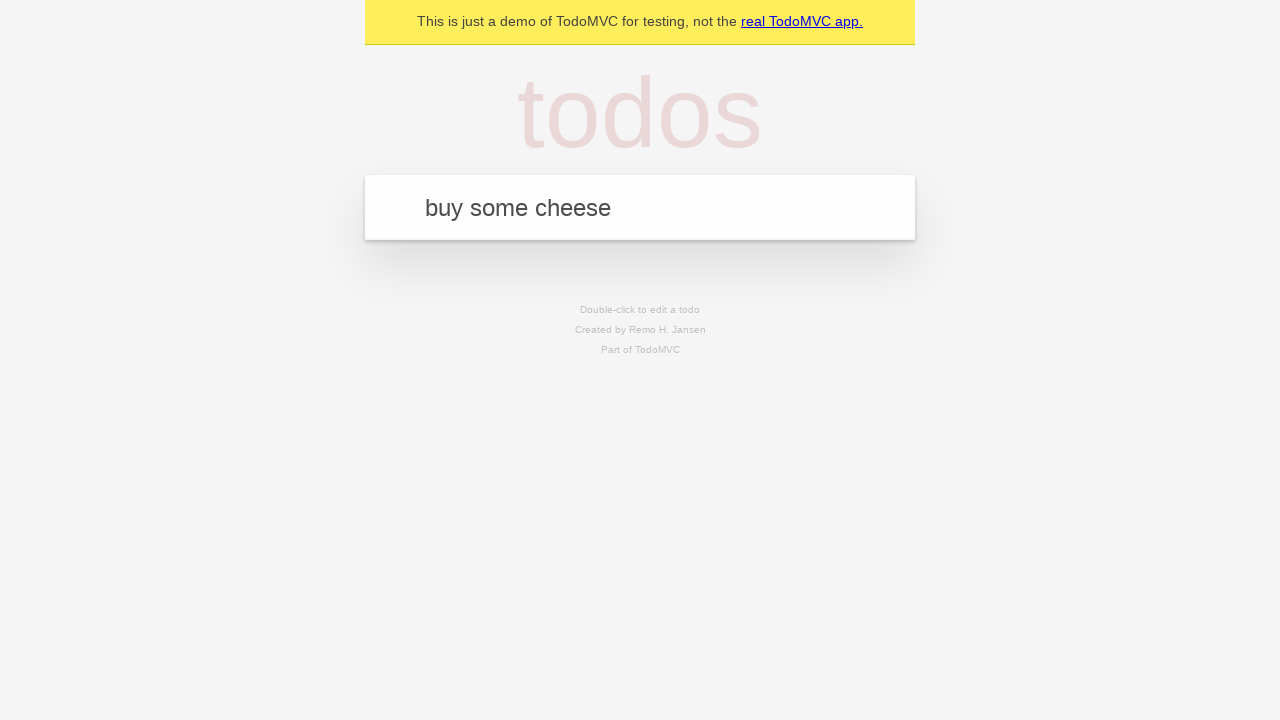

Pressed Enter to create todo 'buy some cheese' on internal:attr=[placeholder="What needs to be done?"i]
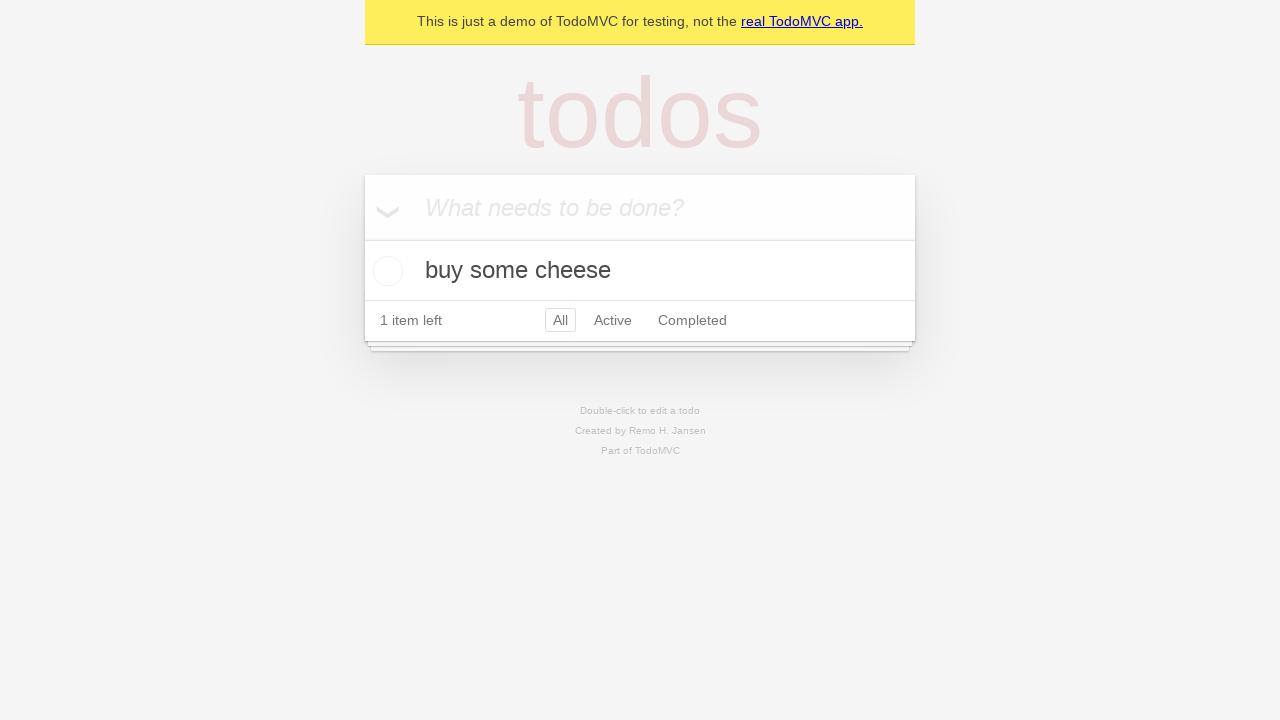

Filled todo input with 'feed the cat' on internal:attr=[placeholder="What needs to be done?"i]
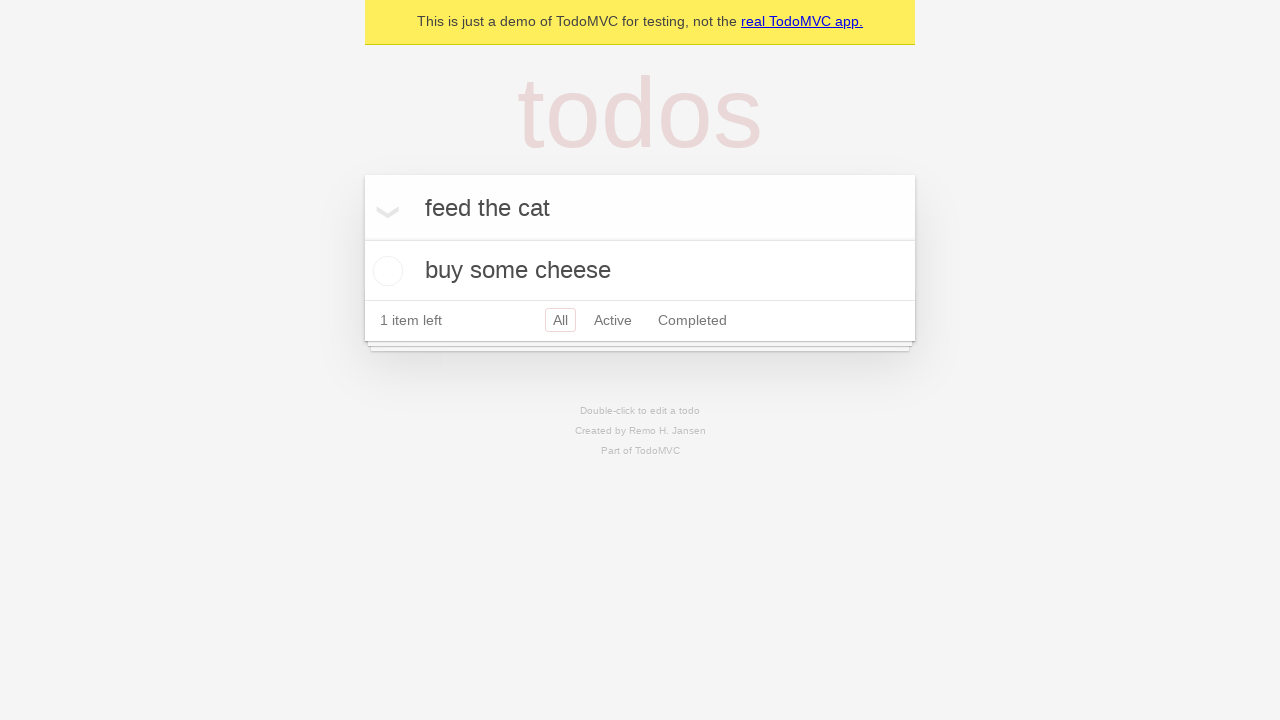

Pressed Enter to create todo 'feed the cat' on internal:attr=[placeholder="What needs to be done?"i]
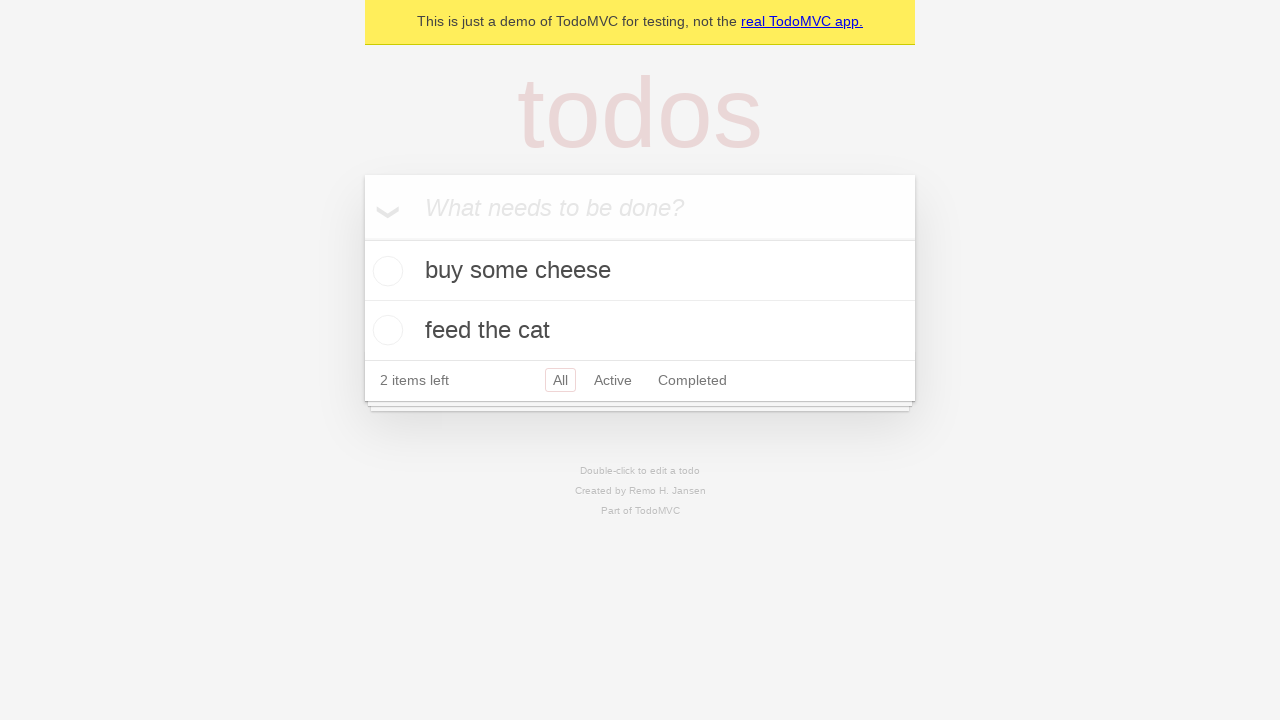

Filled todo input with 'book a doctors appointment' on internal:attr=[placeholder="What needs to be done?"i]
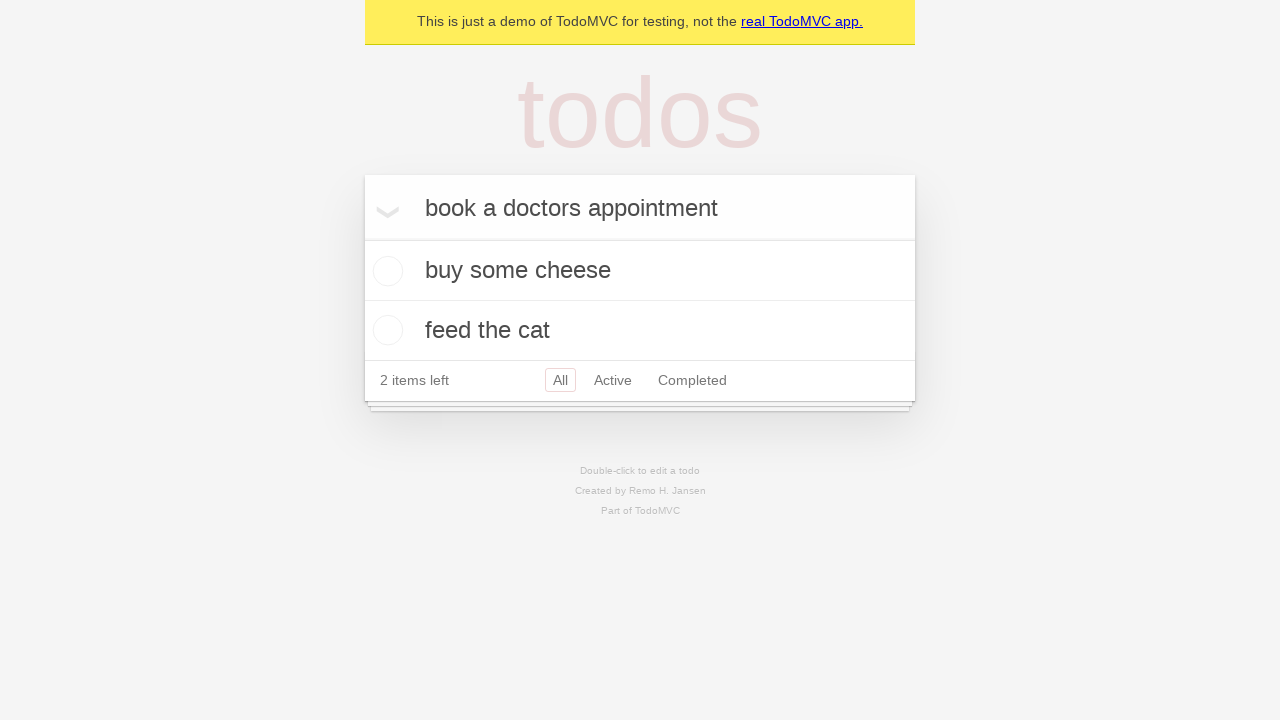

Pressed Enter to create todo 'book a doctors appointment' on internal:attr=[placeholder="What needs to be done?"i]
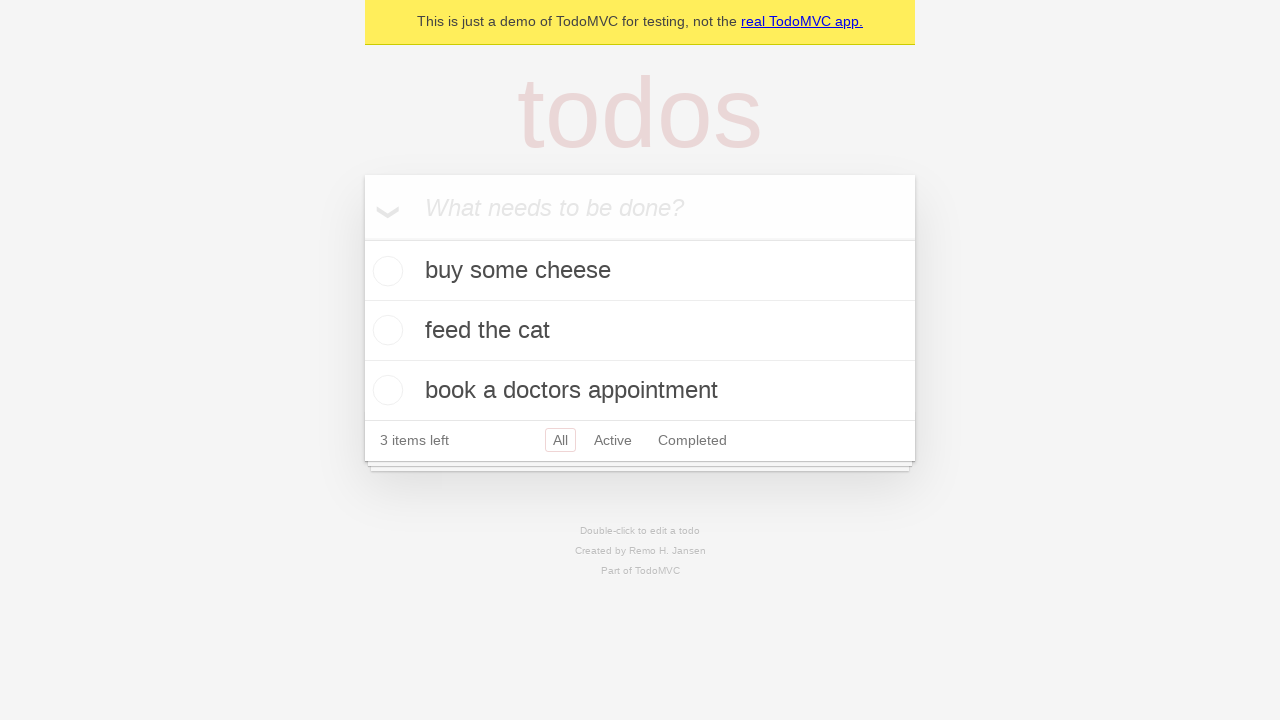

All three todos have been created and are visible
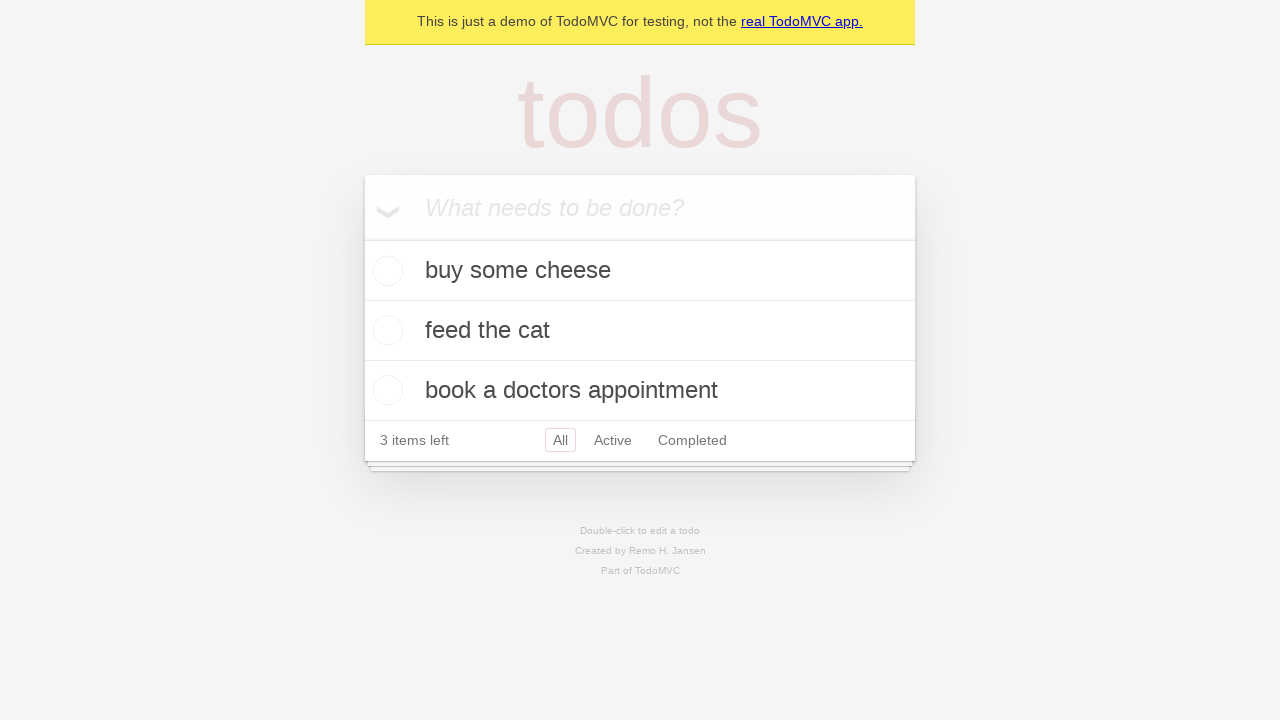

Clicked 'Mark all as complete' checkbox at (362, 238) on internal:label="Mark all as complete"i
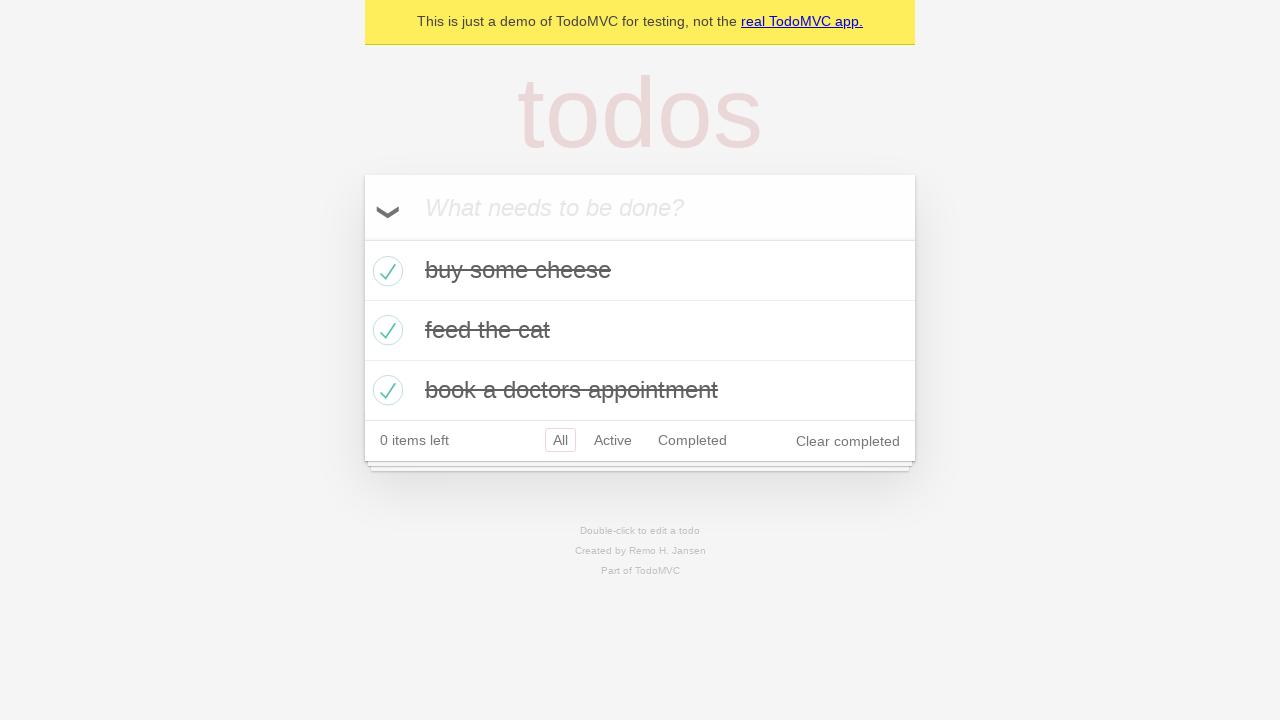

All three todos are now marked as completed
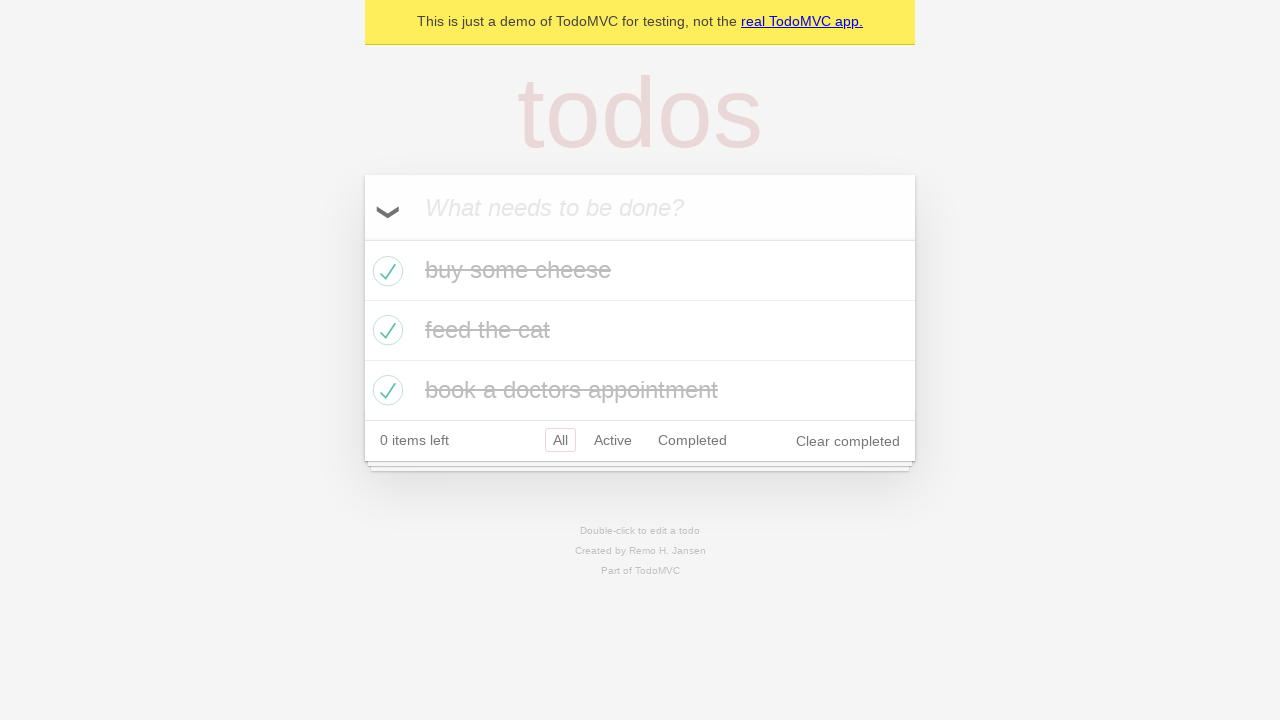

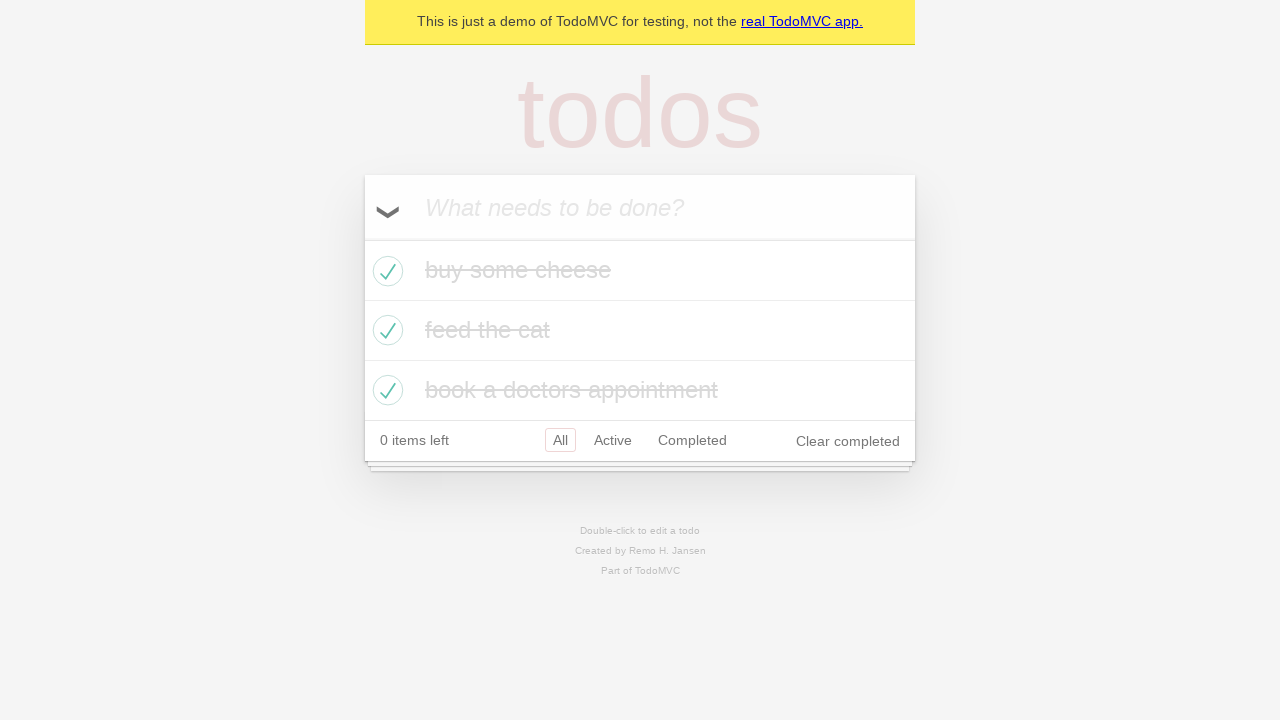